Verifies that the Microsoft logo/link is displayed among the users of WebdriverIO on the homepage

Starting URL: https://webdriver.io/

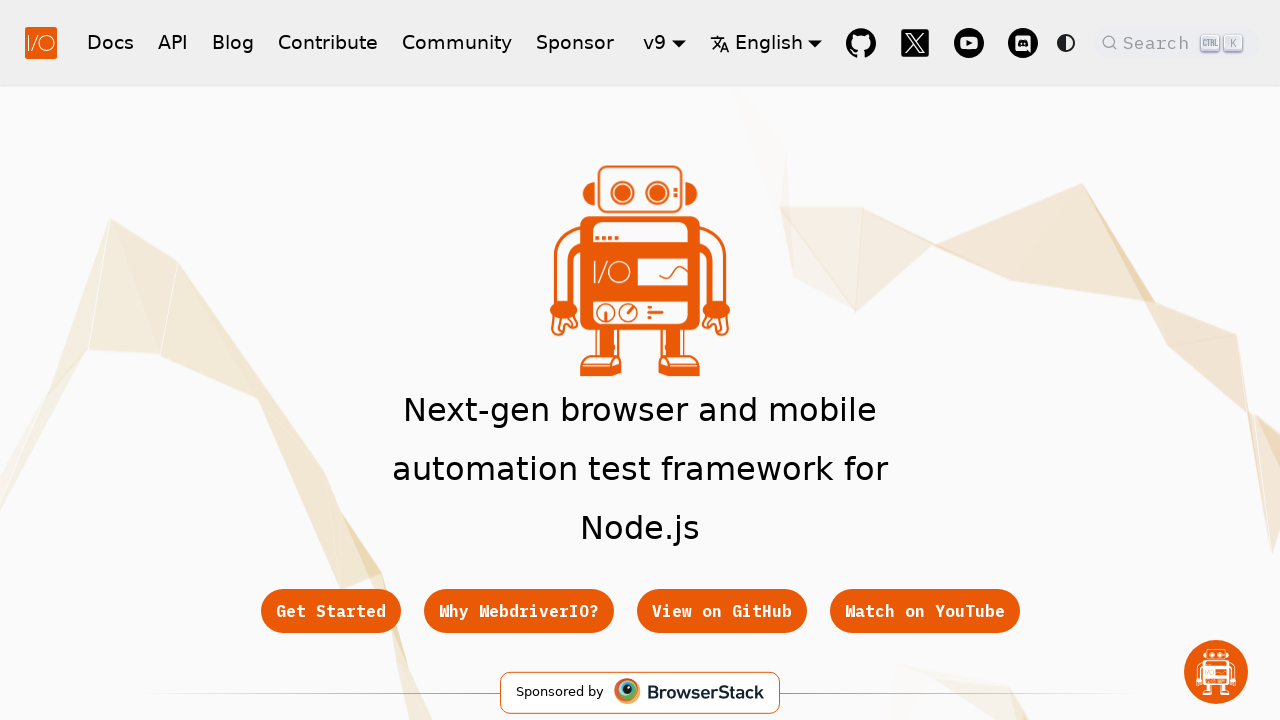

Waited for Microsoft logo/link to appear on WebdriverIO homepage
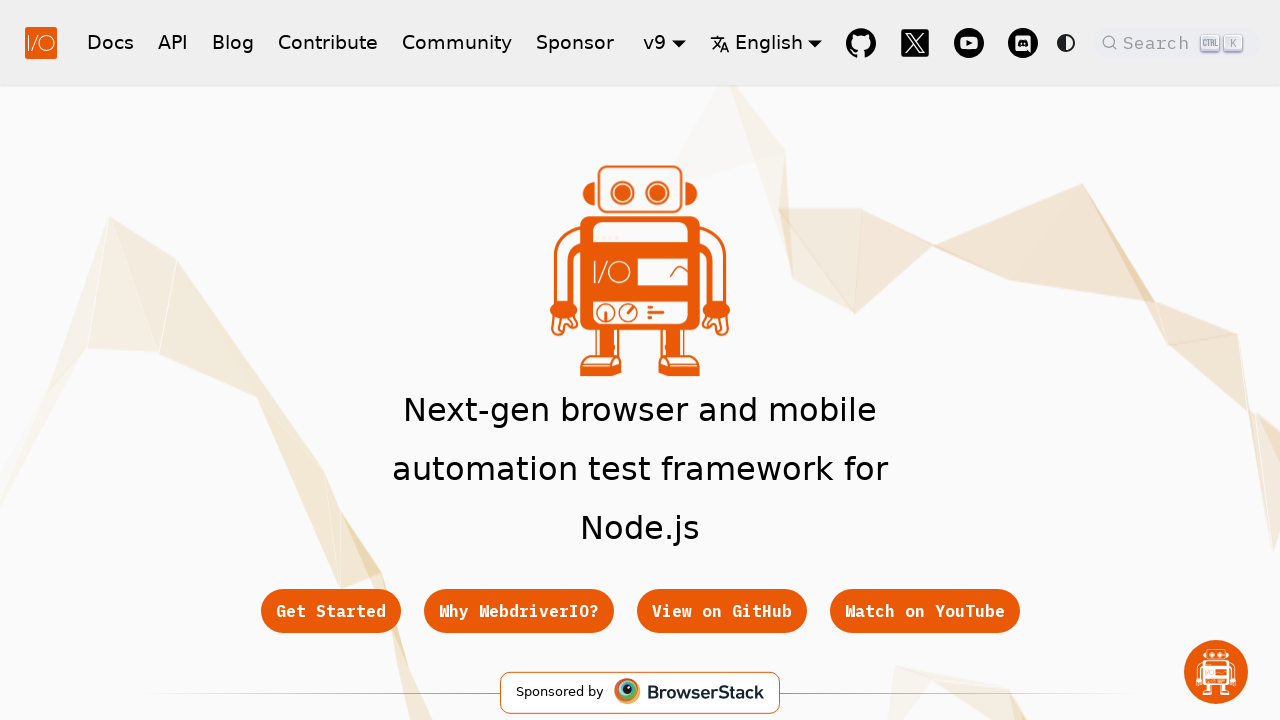

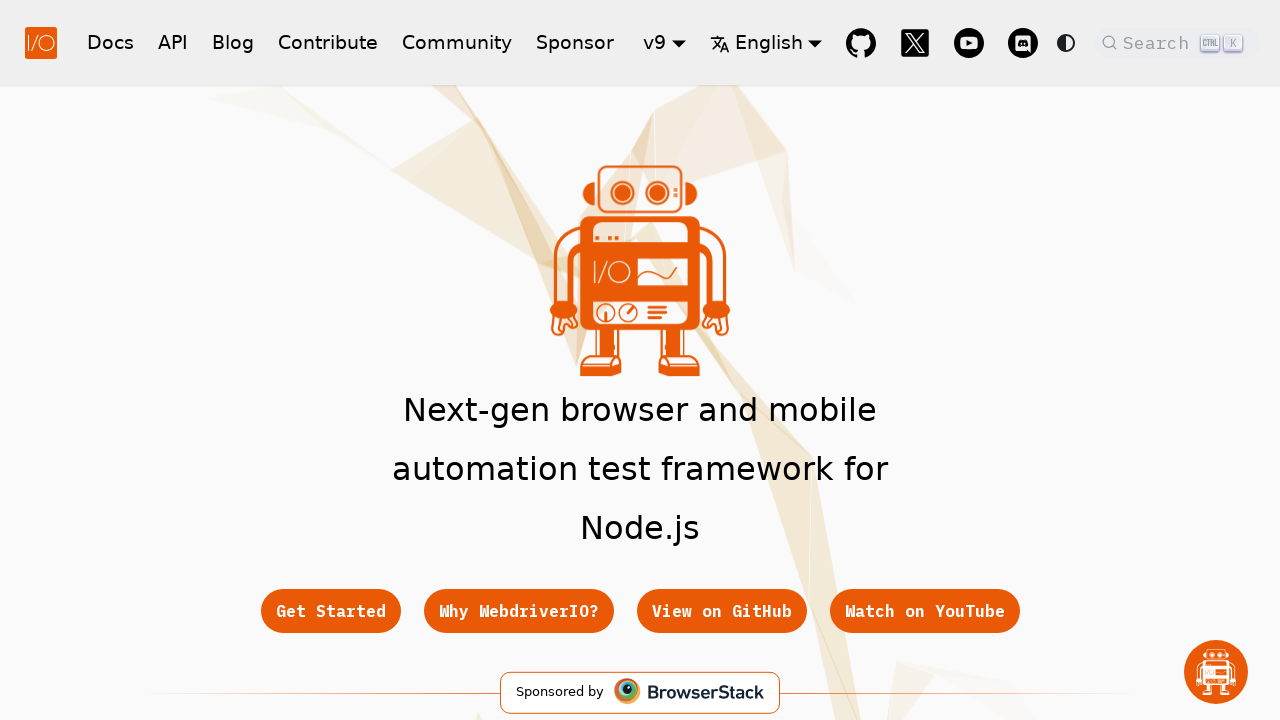